Navigates to the WebdriverIO website and verifies that the page has a title

Starting URL: https://webdriver.io

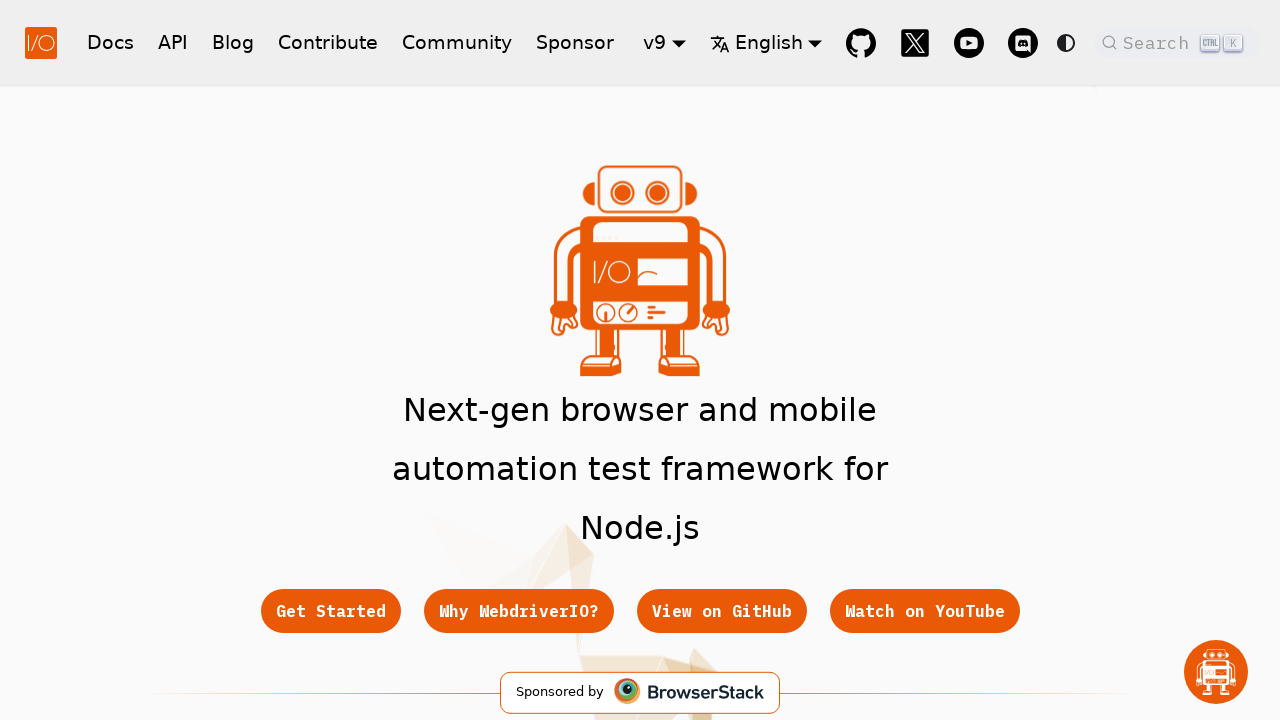

Navigated to https://webdriver.io
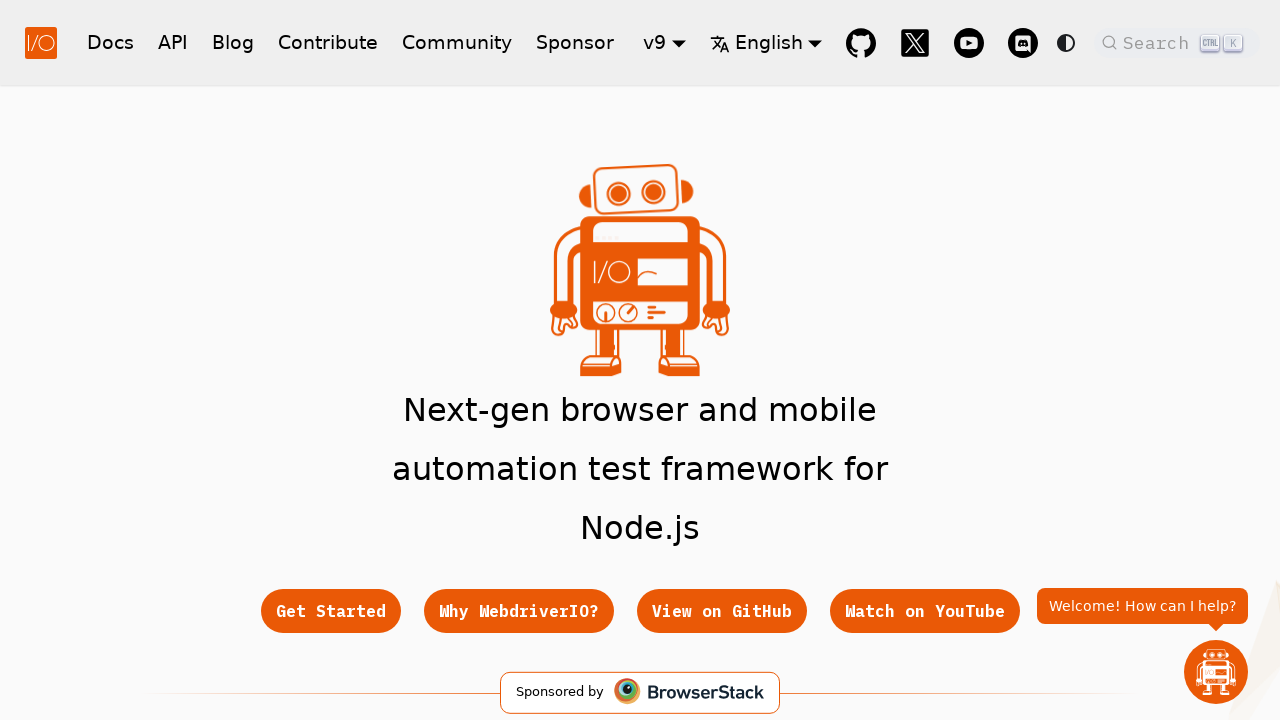

Retrieved page title
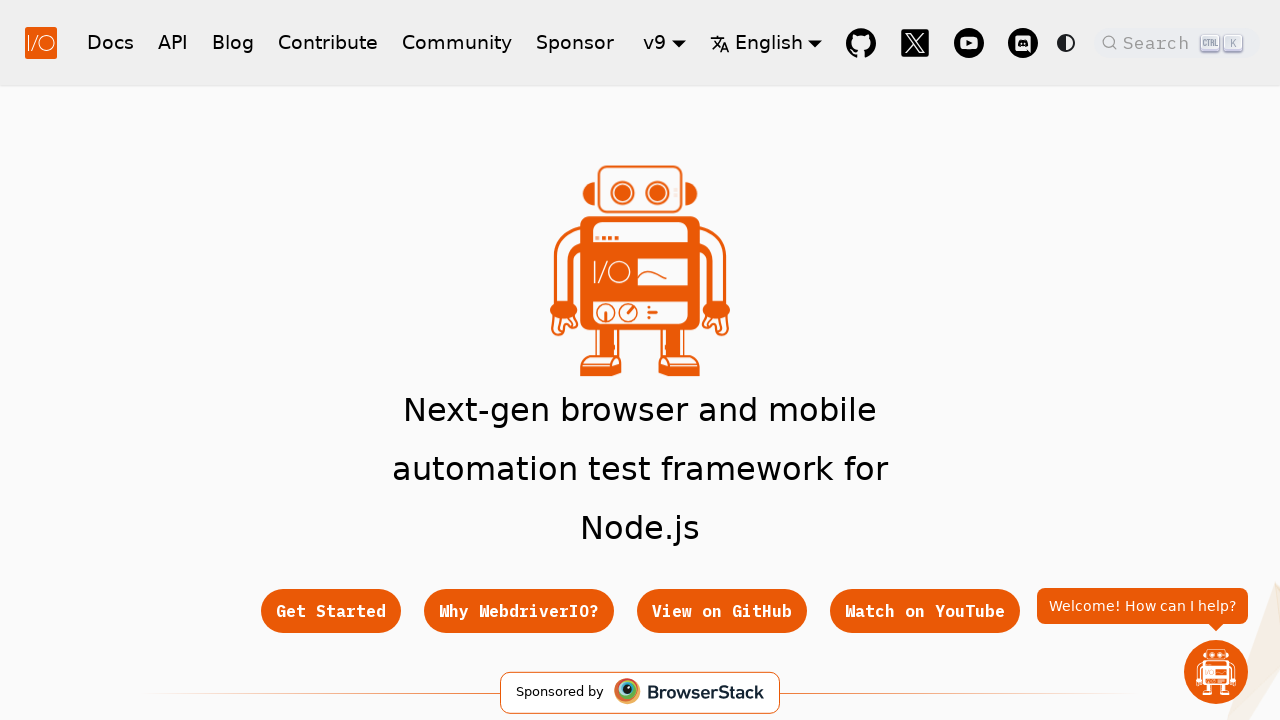

Verified page has the correct title
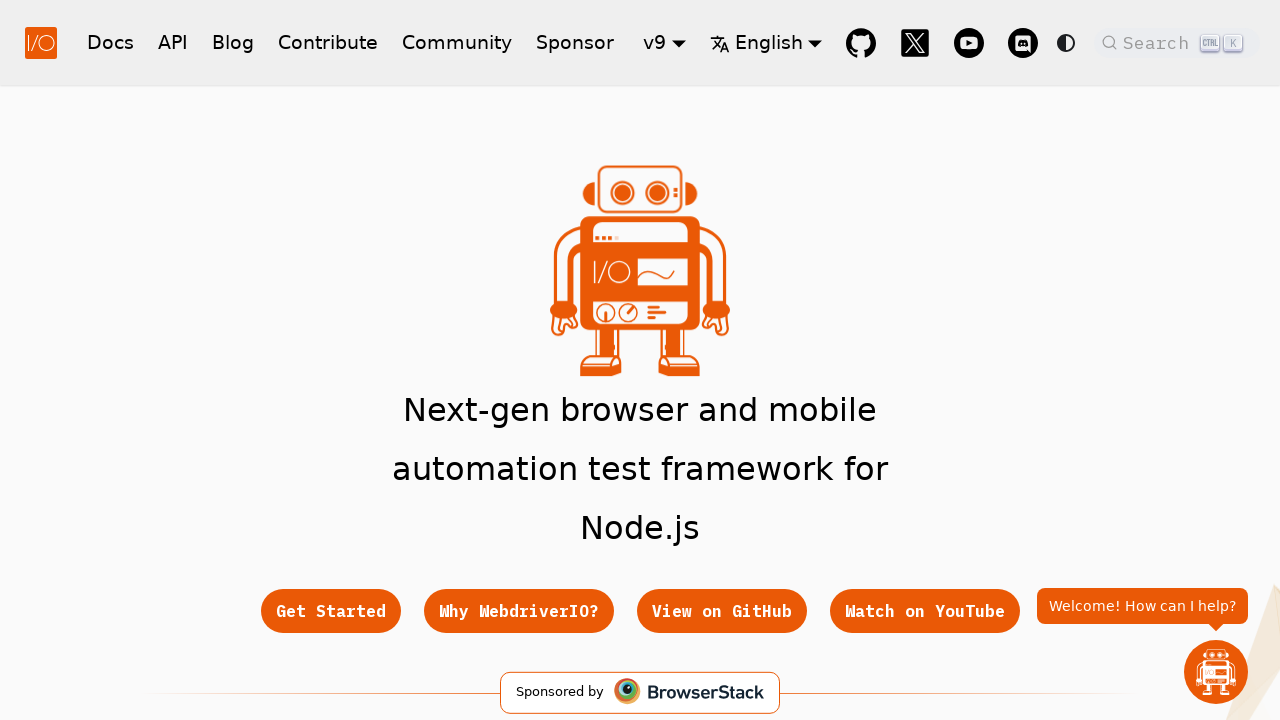

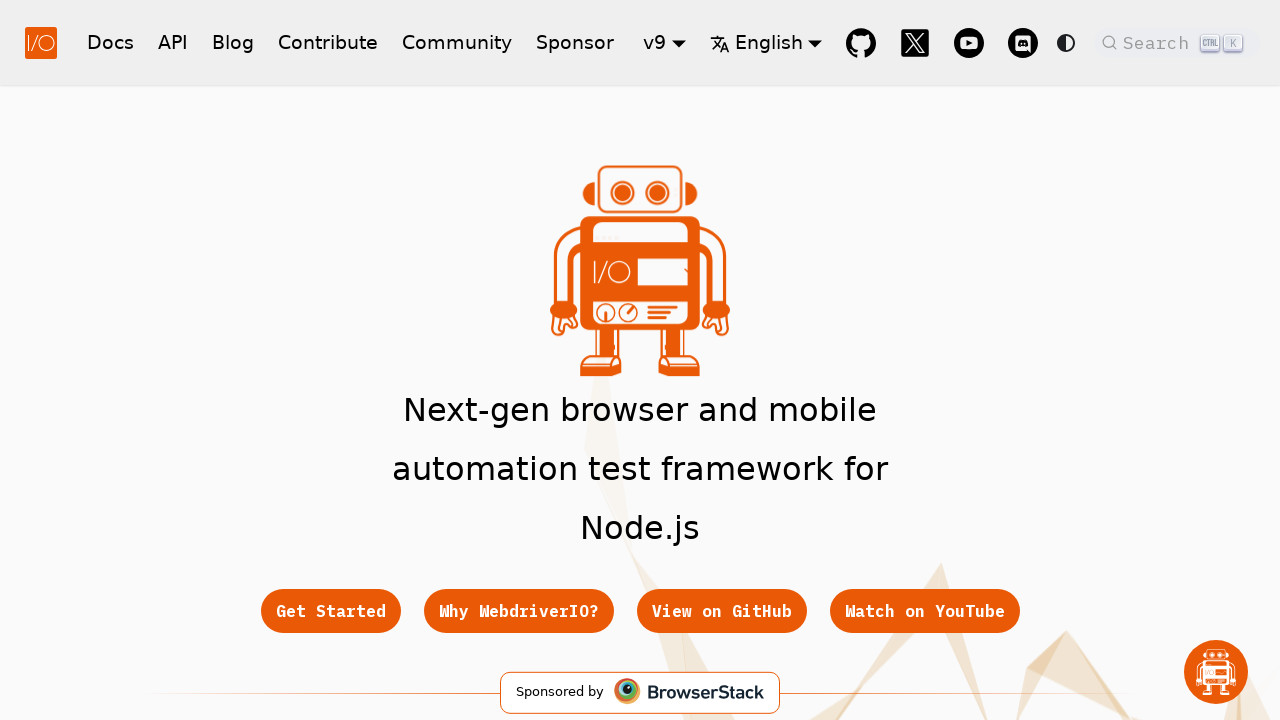